Tests that all checkboxes on the practice form can be checked by iterating through each checkbox and verifying it becomes checked

Starting URL: https://demoqa.com/automation-practice-form

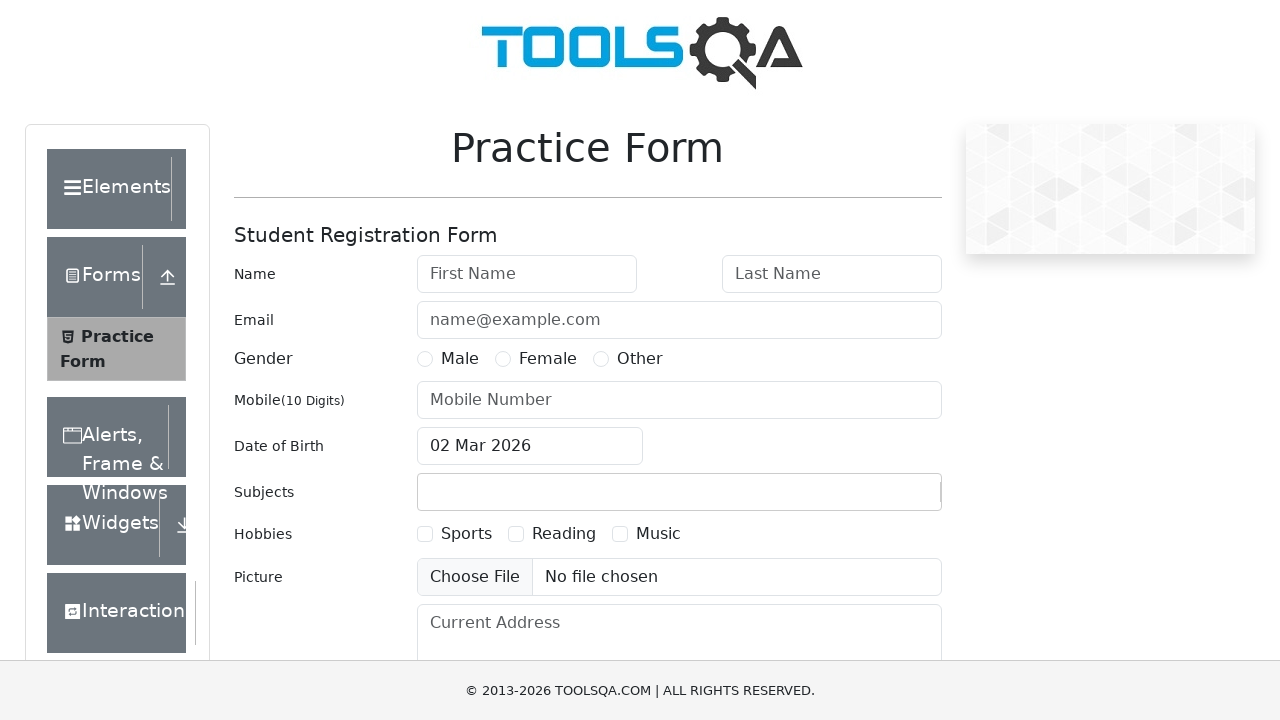

Navigated to automation practice form
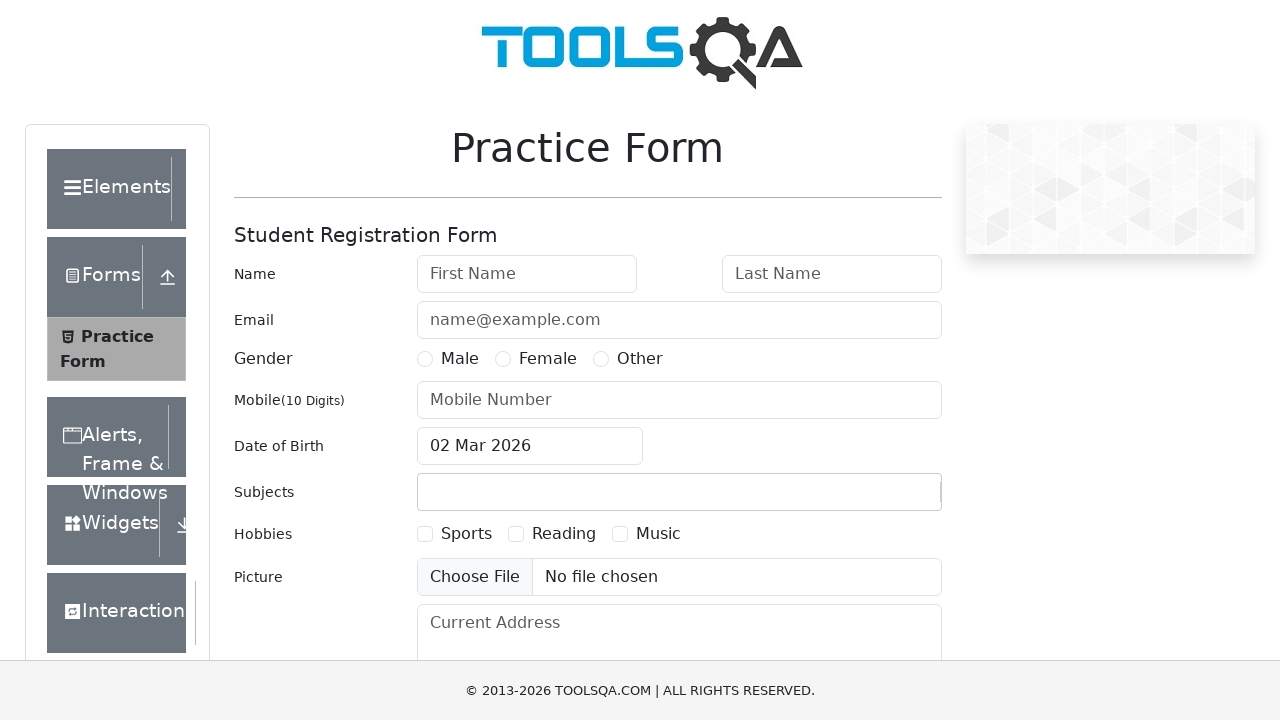

Retrieved all checkboxes from the page
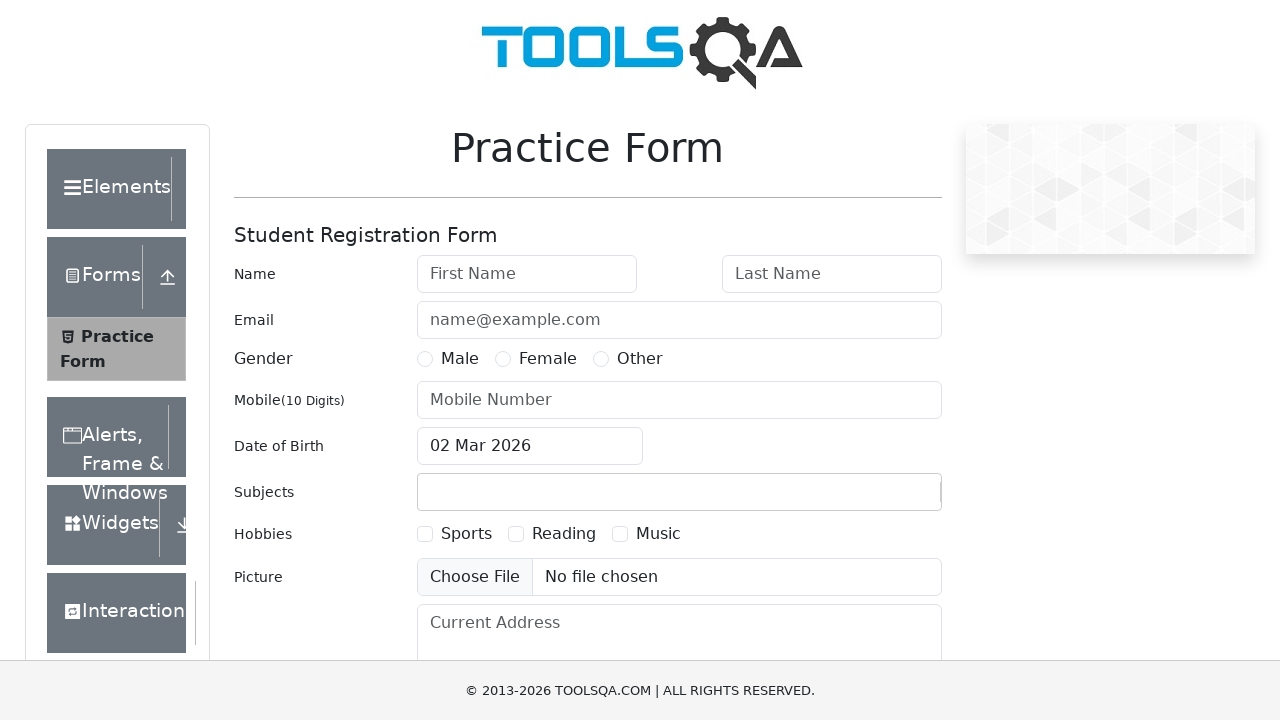

Checked a checkbox at (425, 534) on internal:role=checkbox >> nth=0
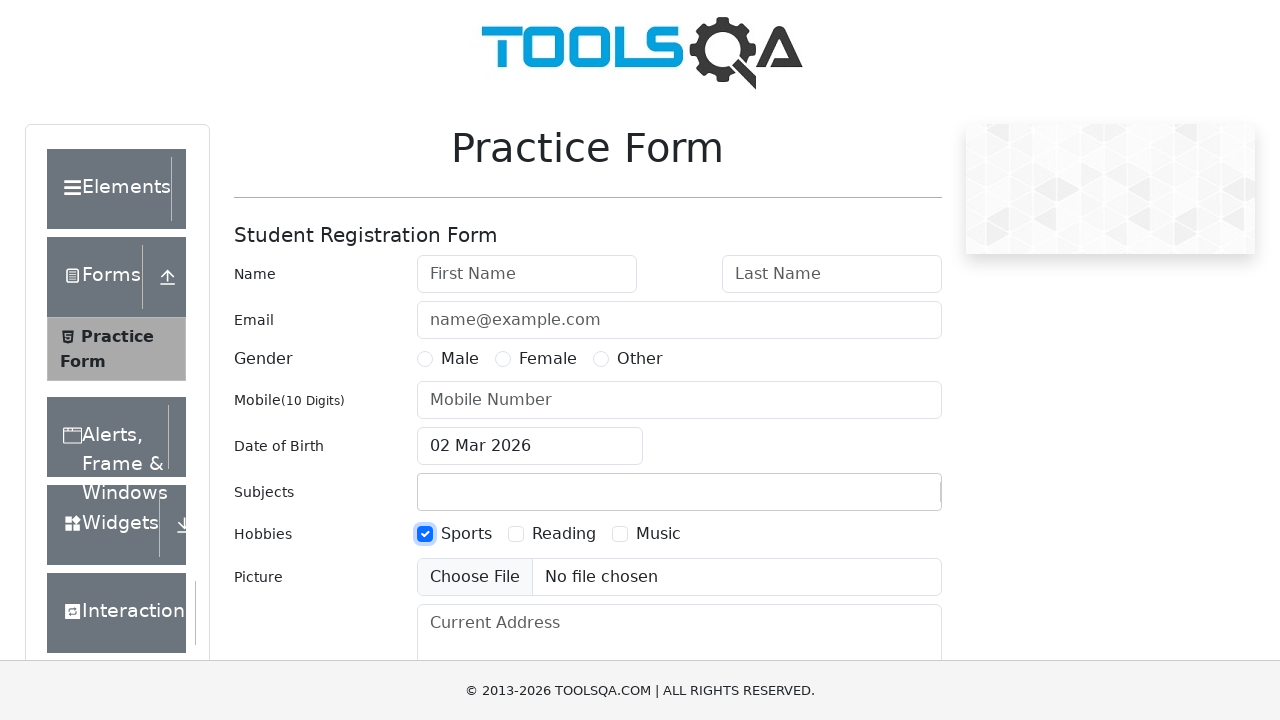

Verified checkbox is checked
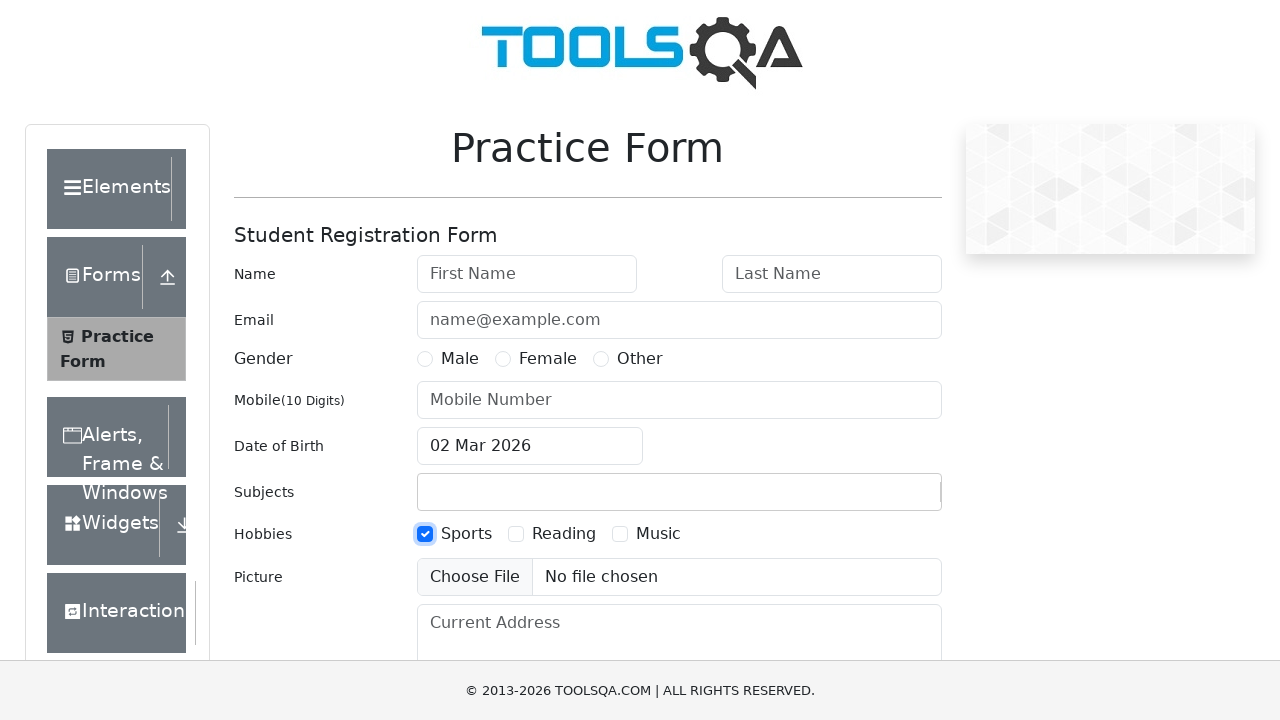

Checked a checkbox at (516, 534) on internal:role=checkbox >> nth=1
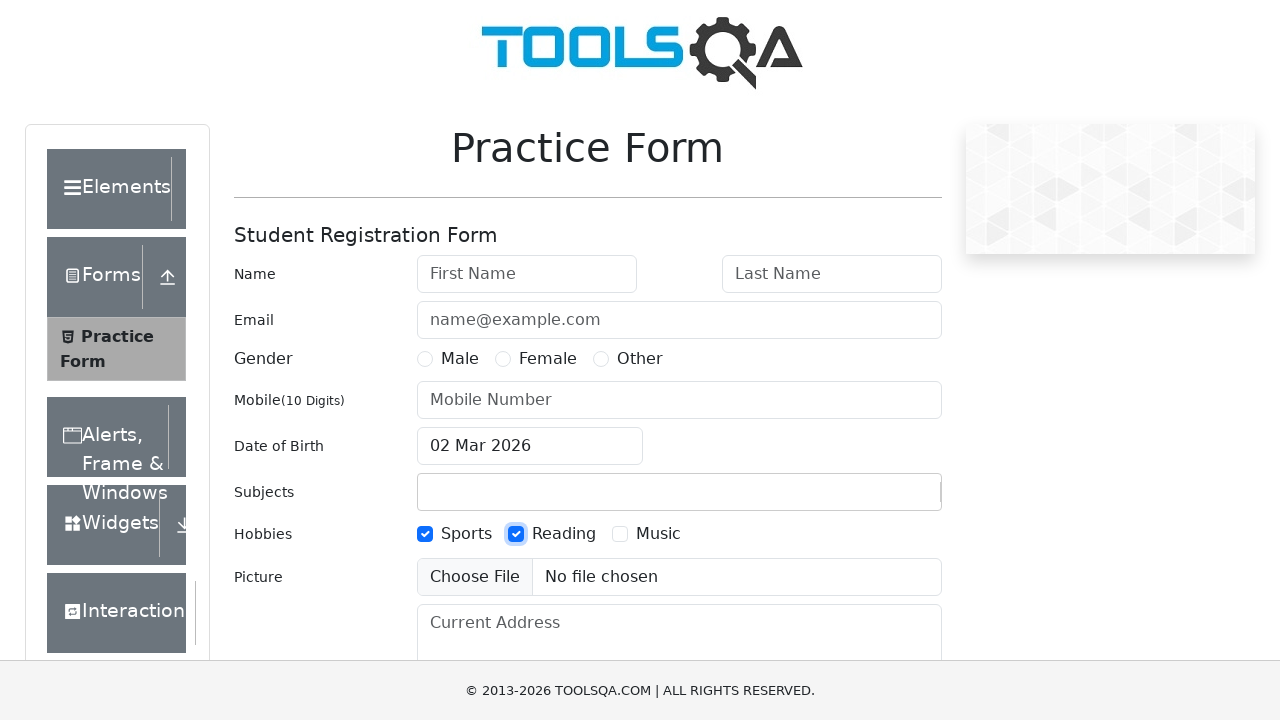

Verified checkbox is checked
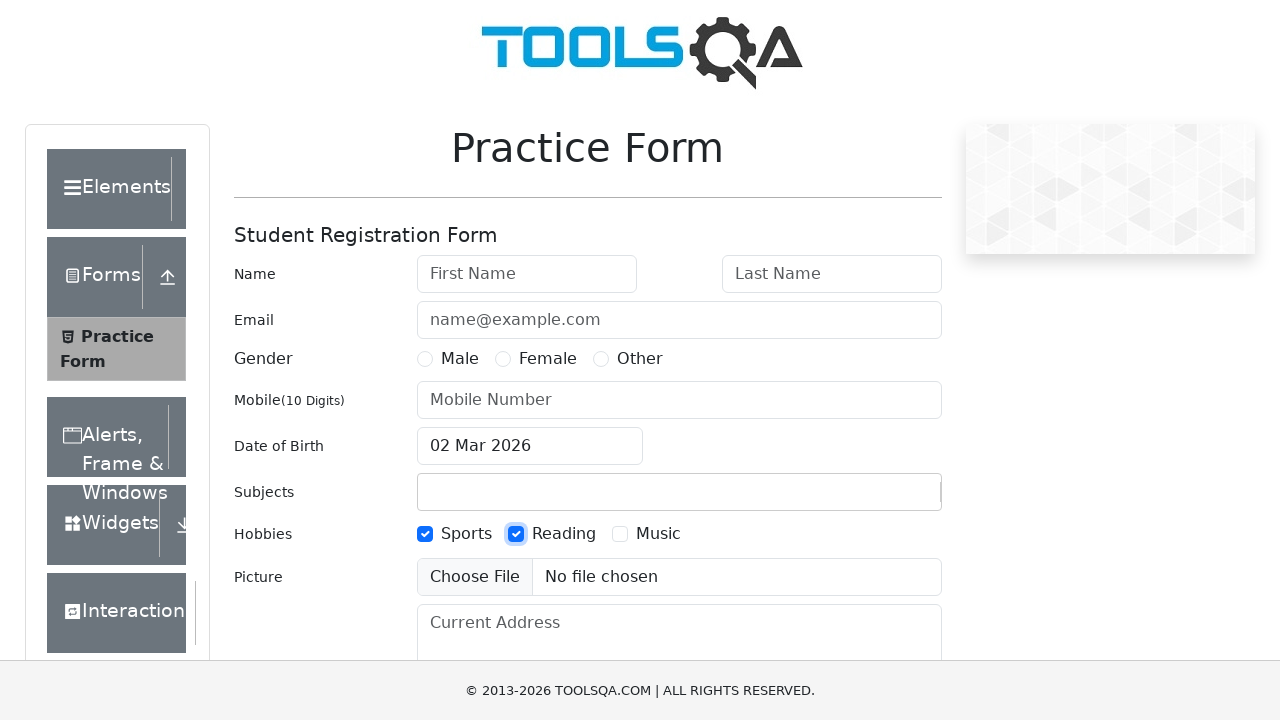

Checked a checkbox at (620, 534) on internal:role=checkbox >> nth=2
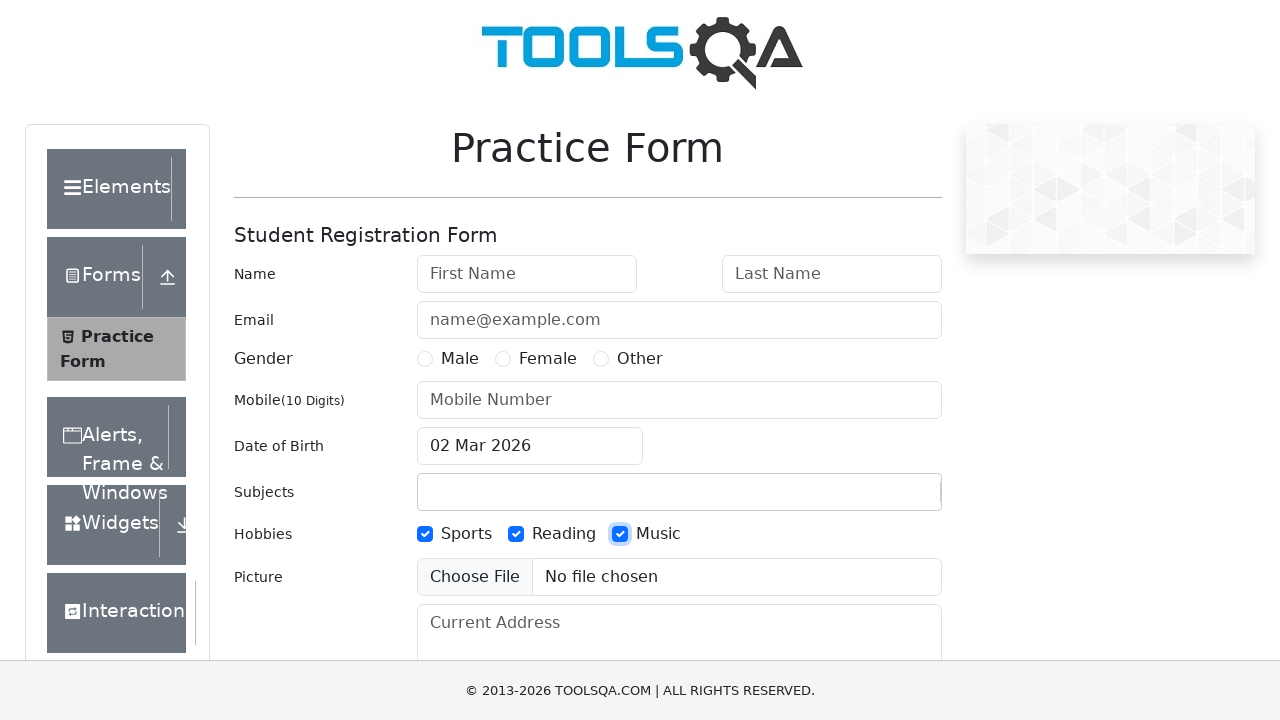

Verified checkbox is checked
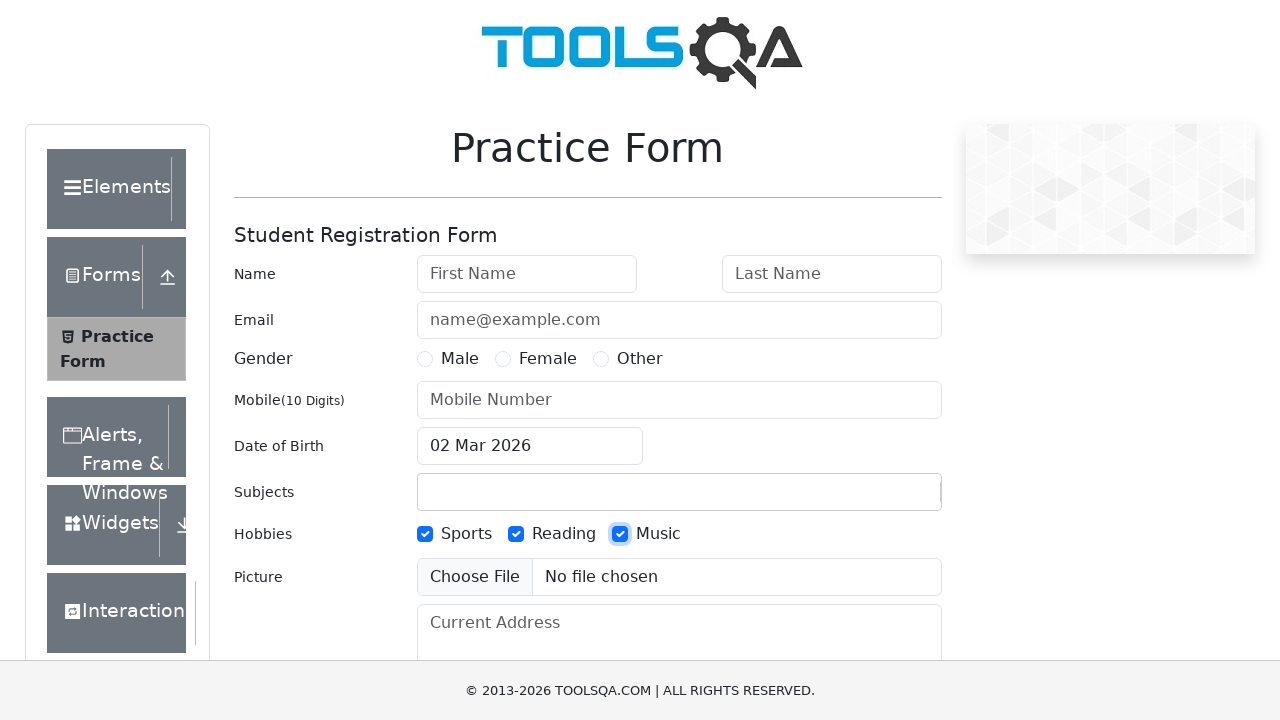

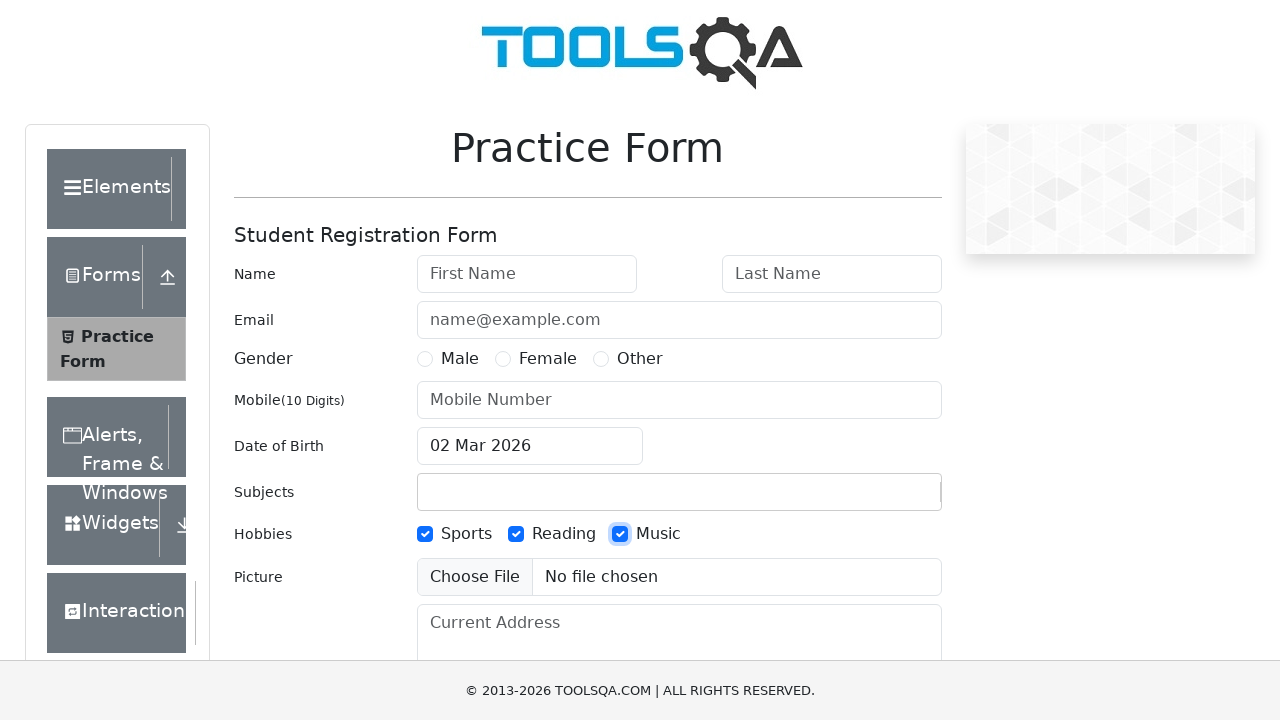